Tests dynamic loading by clicking start button and verifying text appears after exact 5 second wait

Starting URL: https://automationfc.github.io/dynamic-loading/

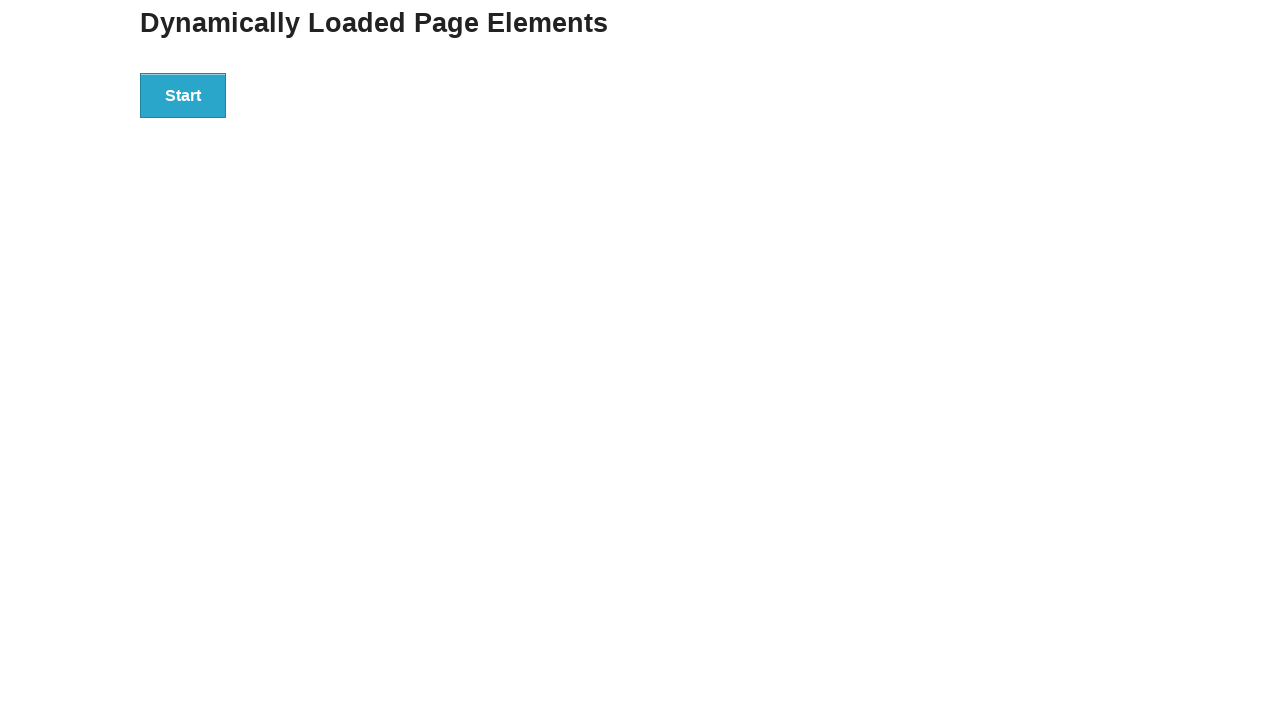

Clicked start button to trigger dynamic loading at (183, 95) on div#start>button
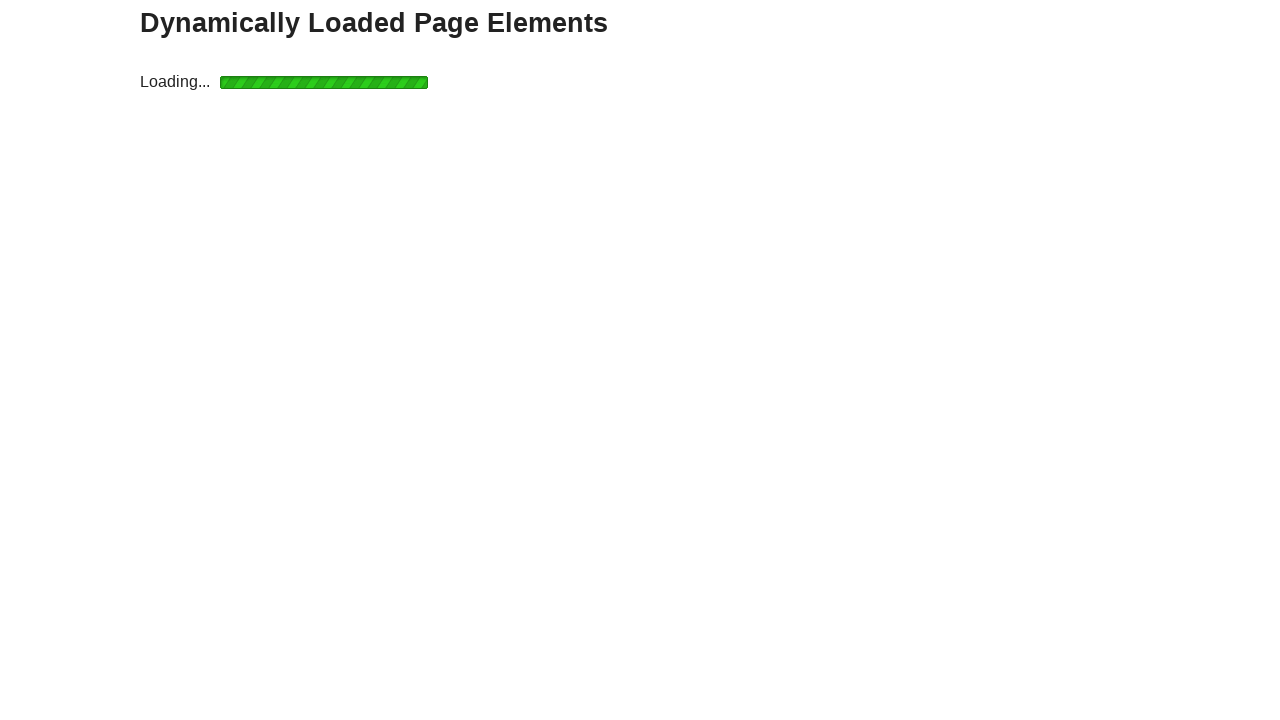

Waited 5 seconds for dynamic loading to complete
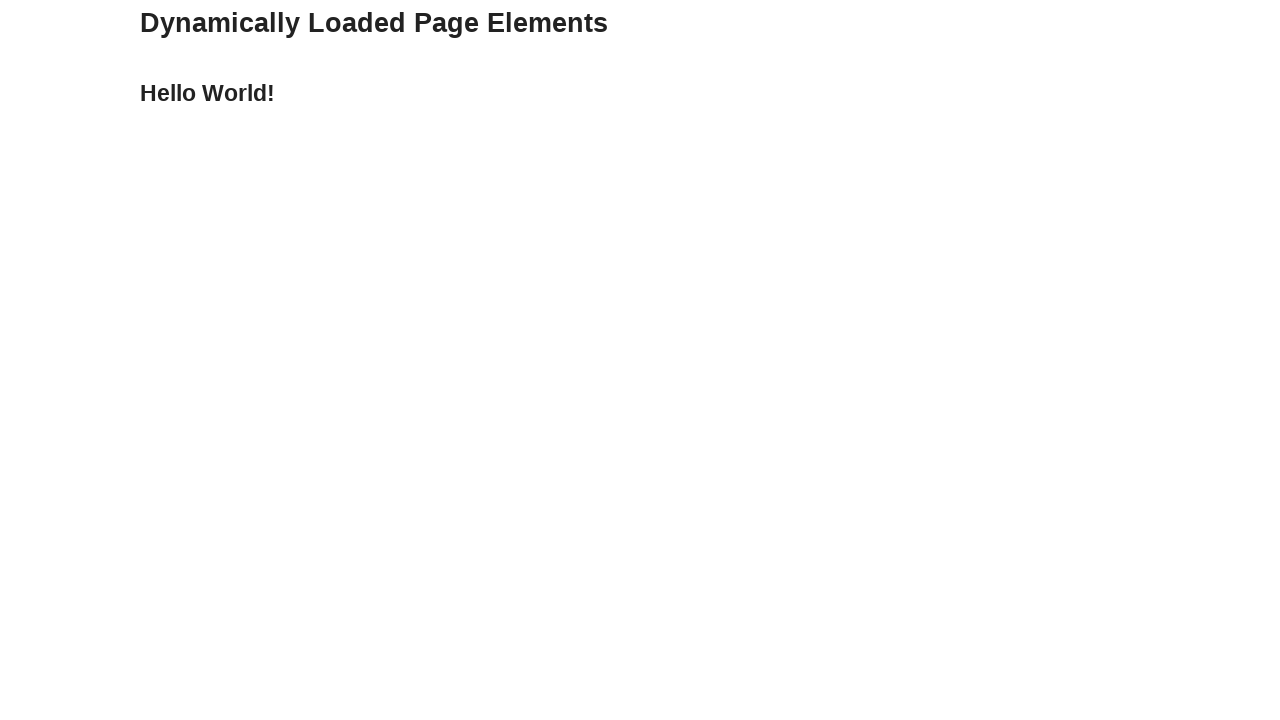

Verified that 'Hello World!' text appears after dynamic loading
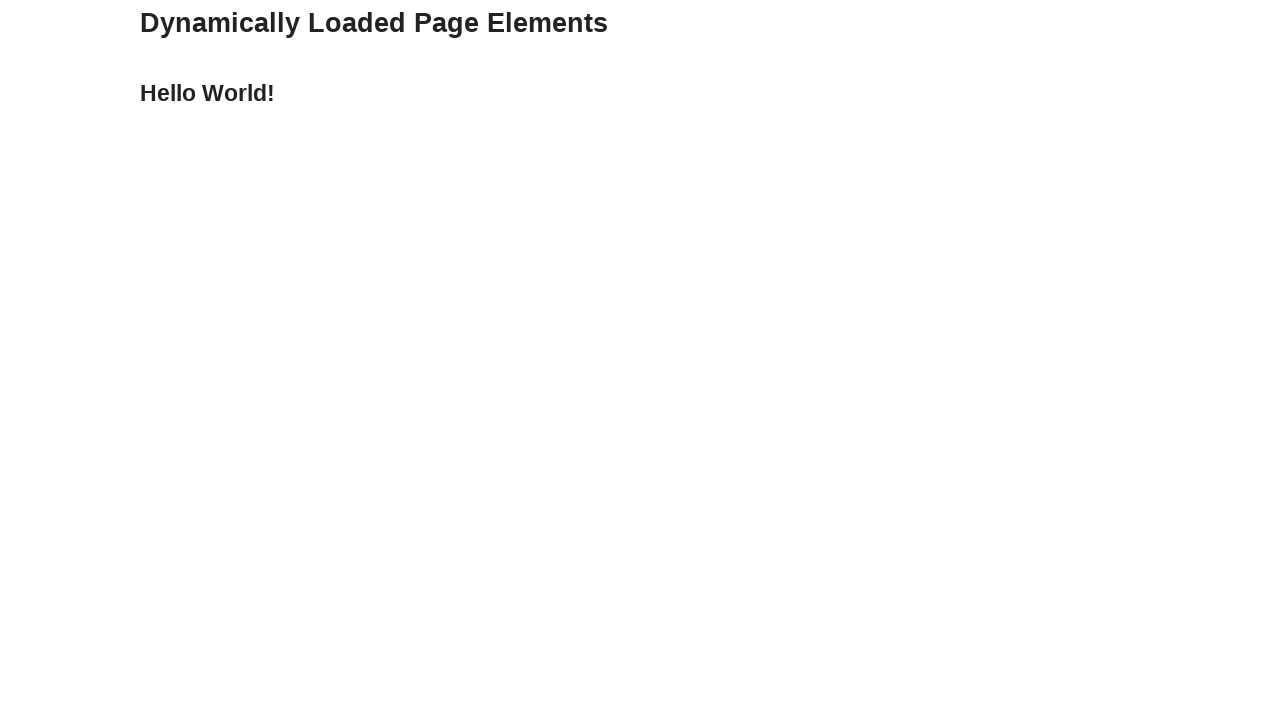

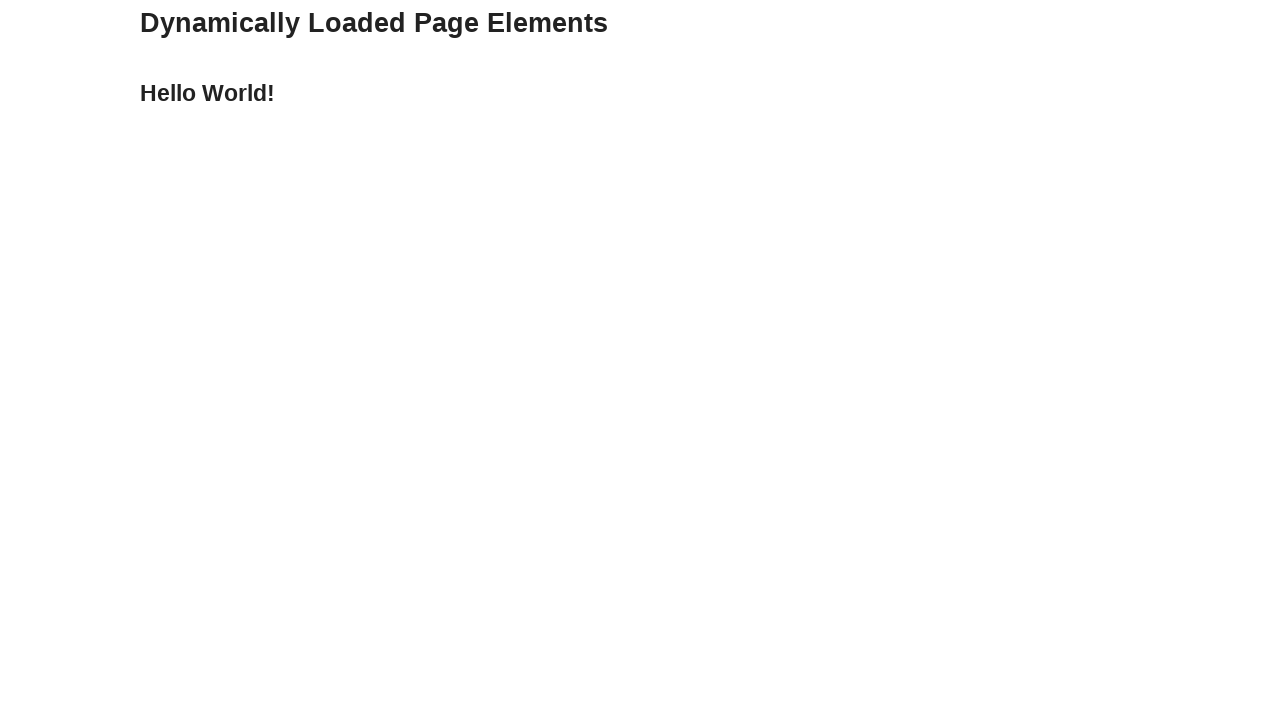